Tests login form validation by clicking the login button with empty credentials and verifying that an appropriate error message is displayed.

Starting URL: https://www.saucedemo.com/

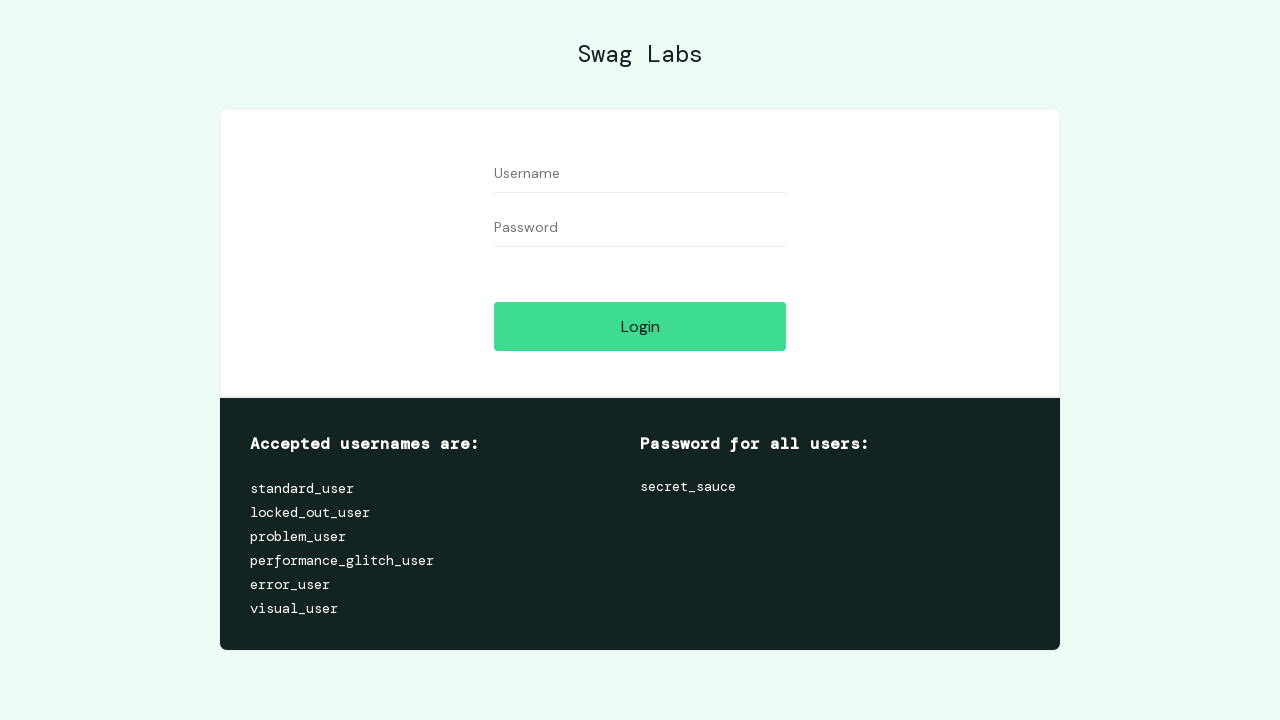

Clicked login button with empty credentials at (640, 326) on #login-button
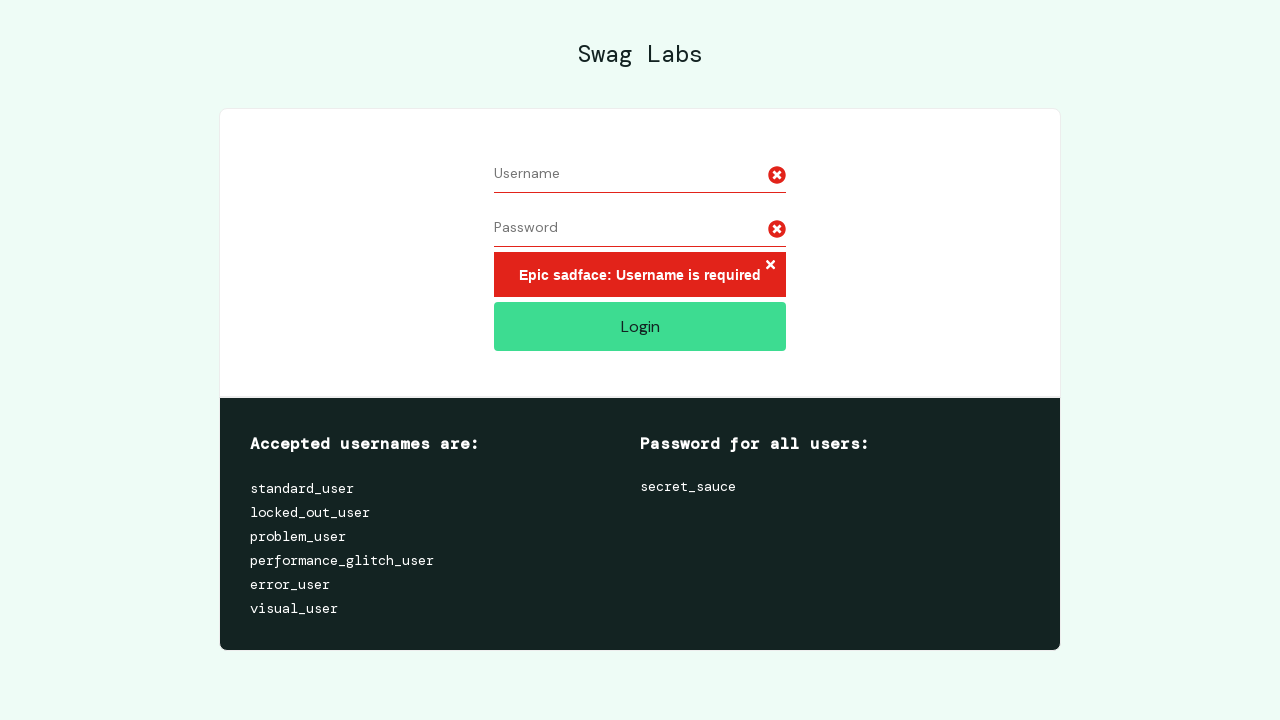

Error message appeared on page
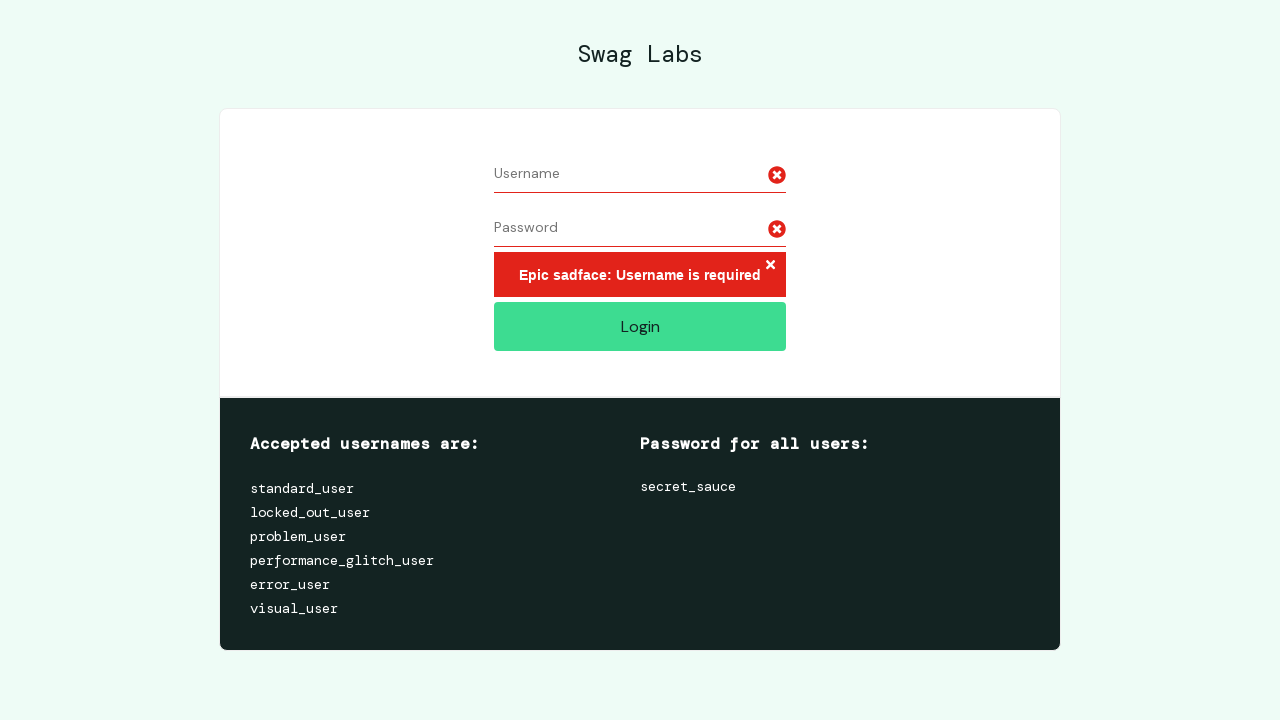

Verified error message contains 'Username is required'
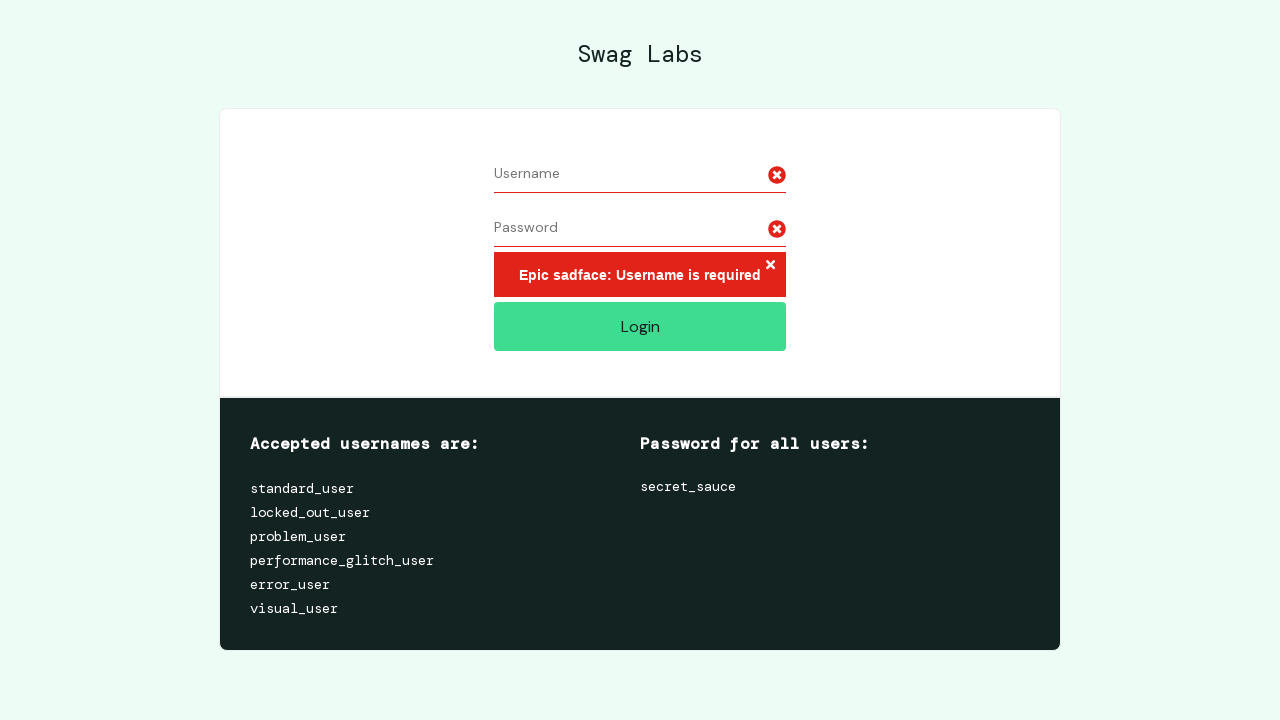

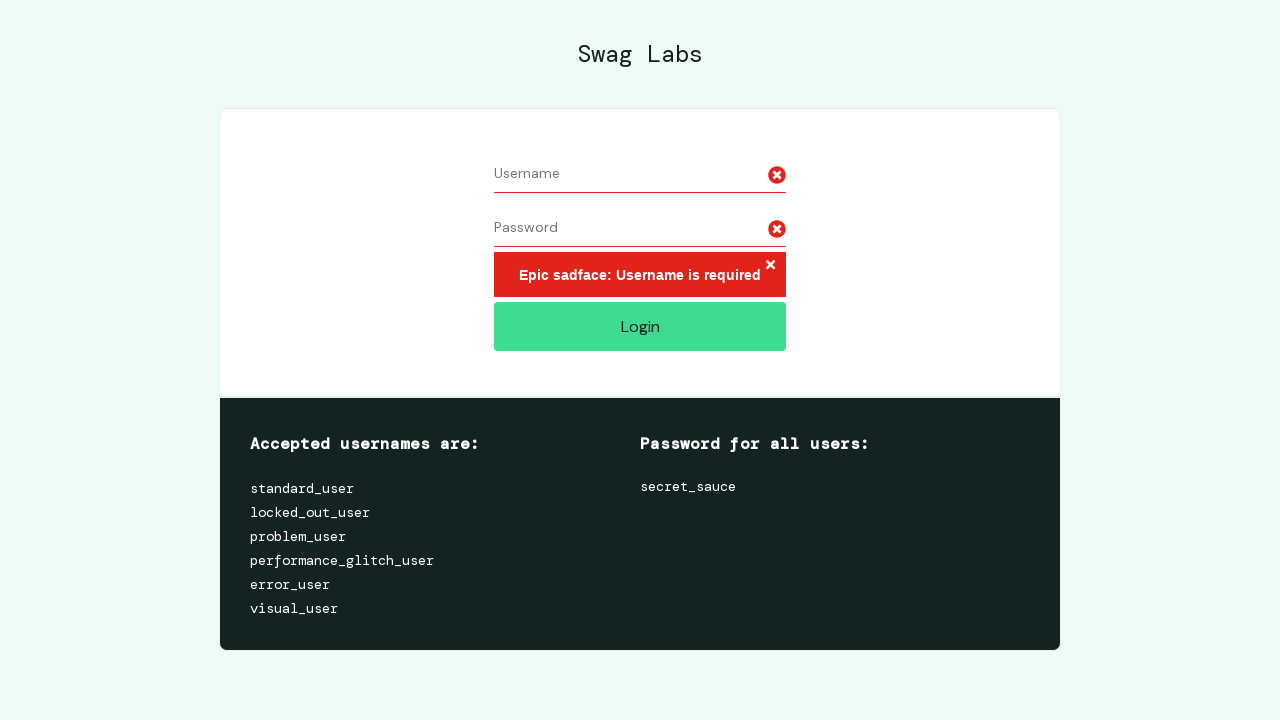